Tests a movie website by filling out a user registration form, navigating movie categories (infantil, comedia), adding movies to cart, clearing the cart, and submitting a contact form with validation checks for required fields.

Starting URL: https://nataliasc27.github.io/pagPelicula/

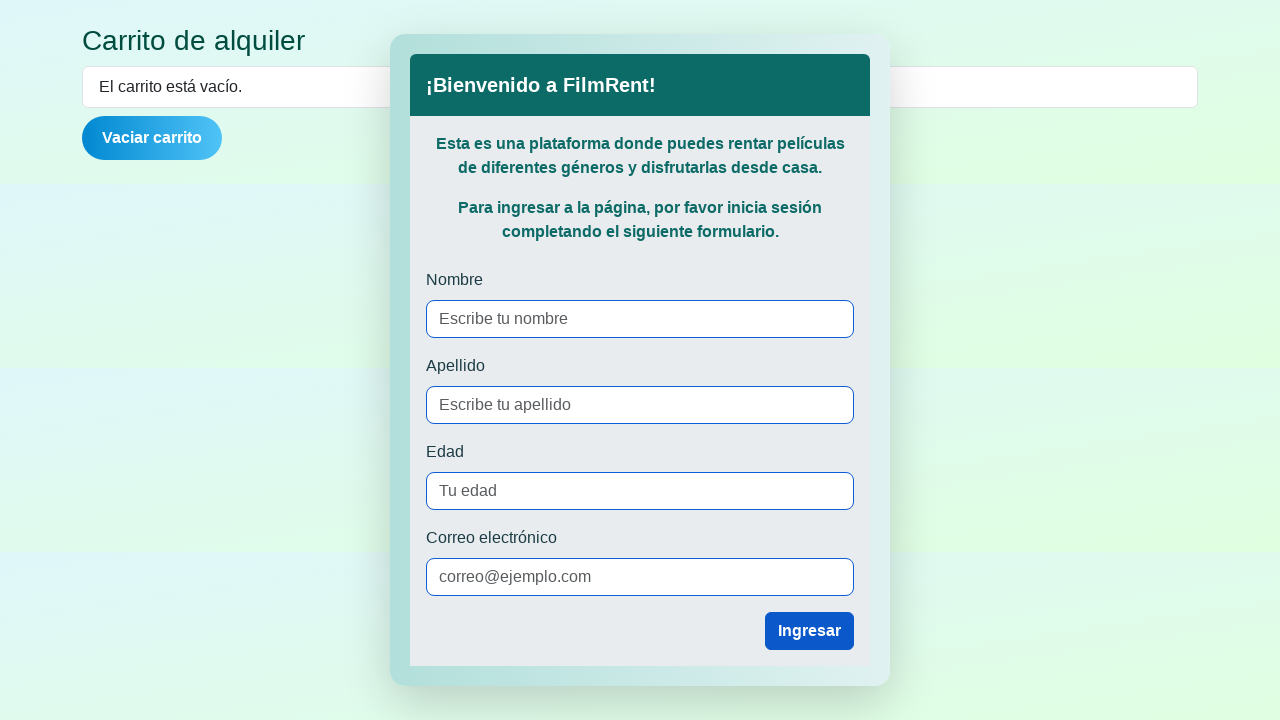

Filled userName field with 'Juan' on #userName
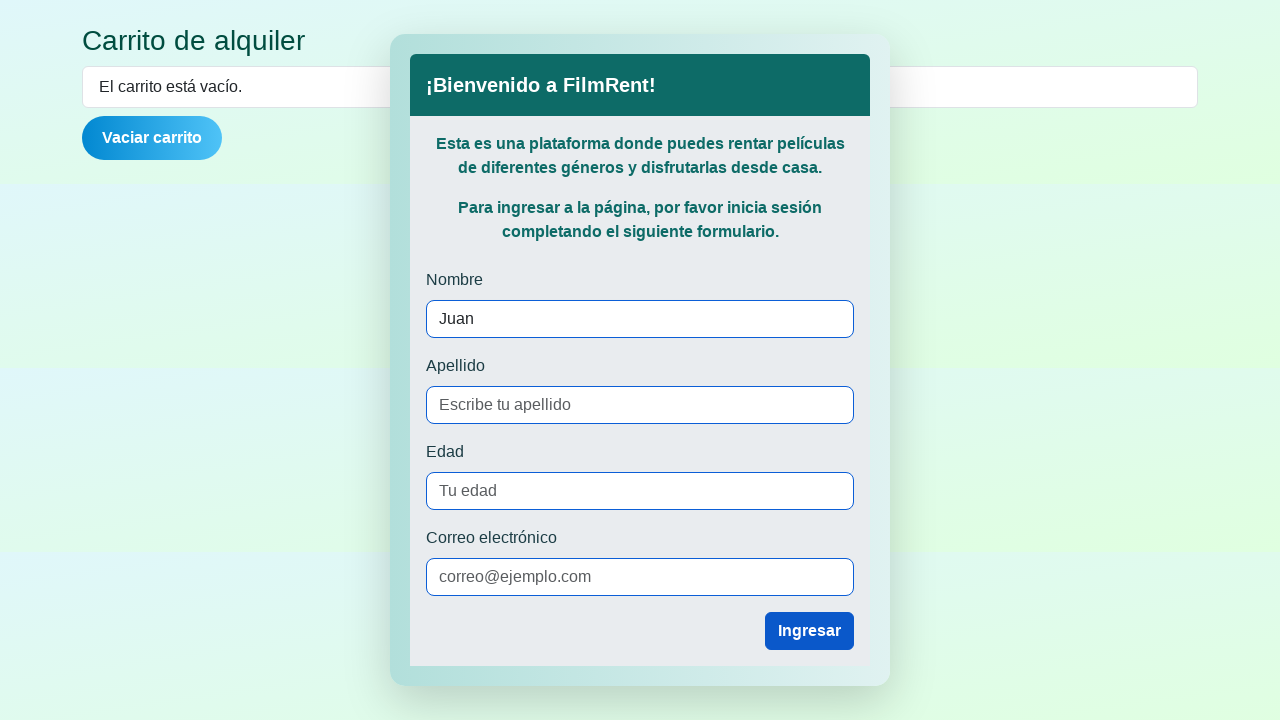

Filled userLastName field with 'Perez' on #userLastName
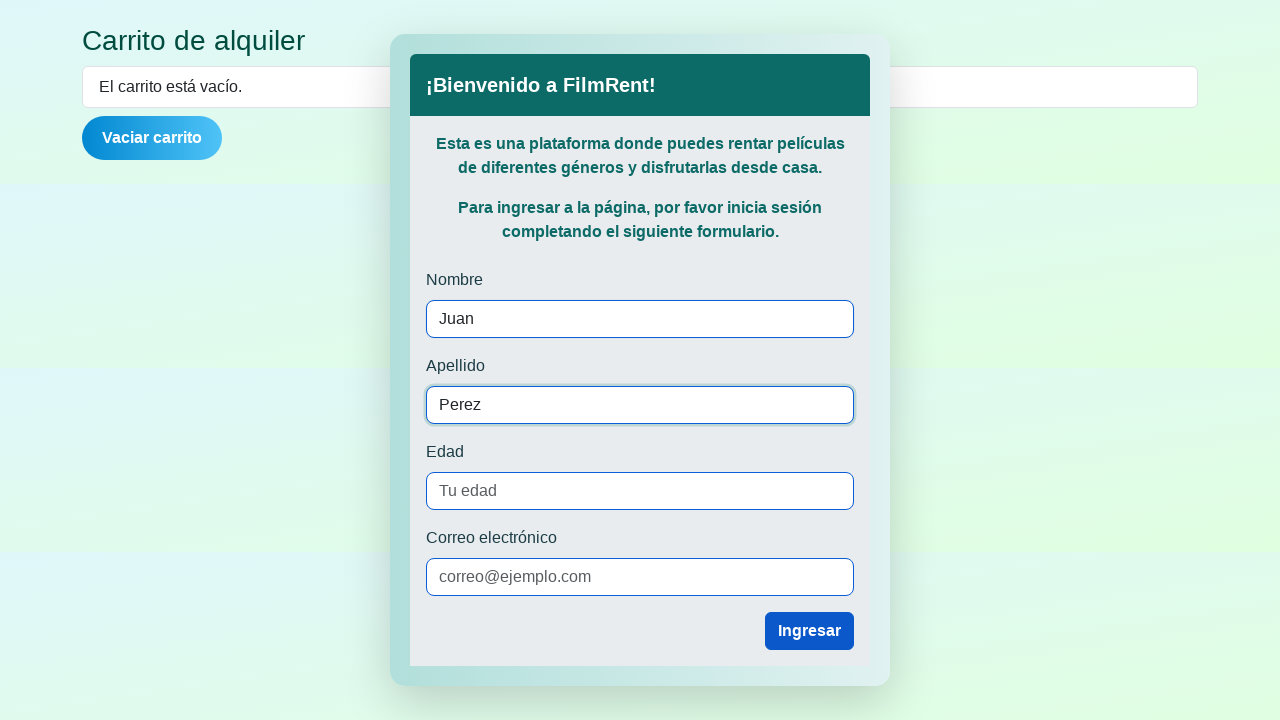

Filled userAge field with '22' on #userAge
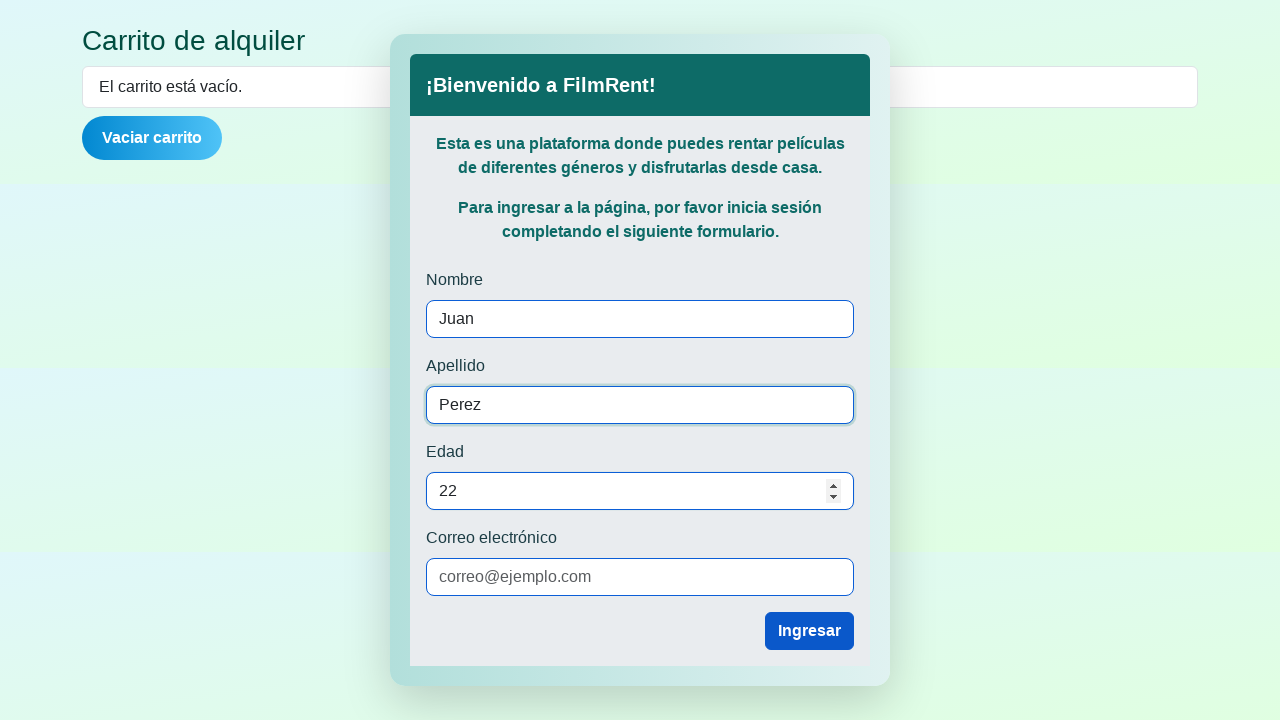

Clicked Ingresar button without email to test validation at (810, 631) on xpath=//button[text()='Ingresar']
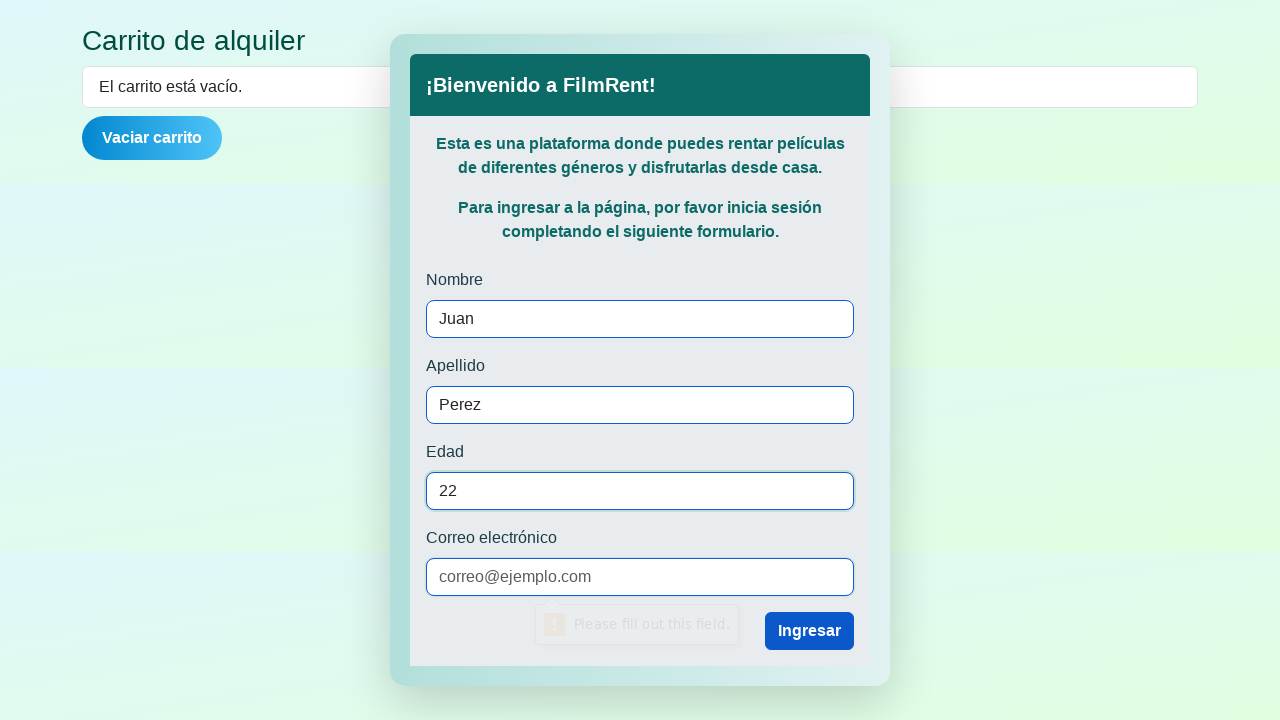

Waited for validation message
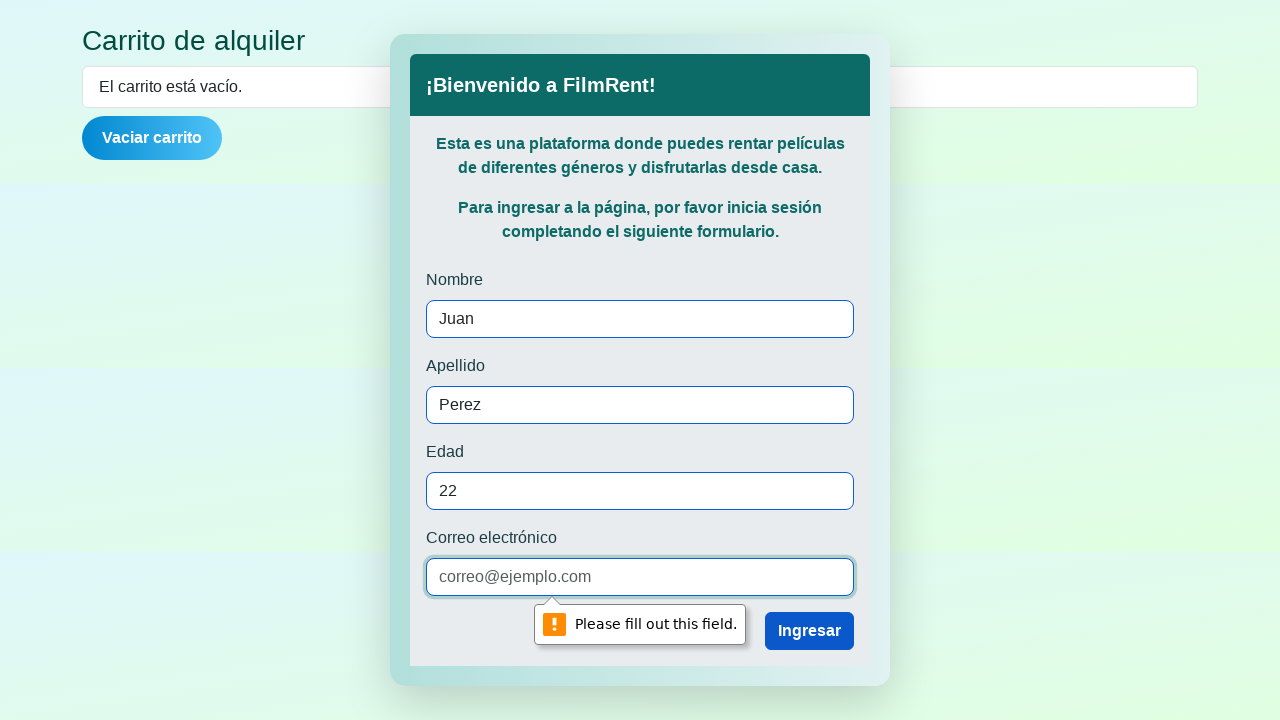

Filled userEmail field with 'juan@gmail.com' on #userEmail
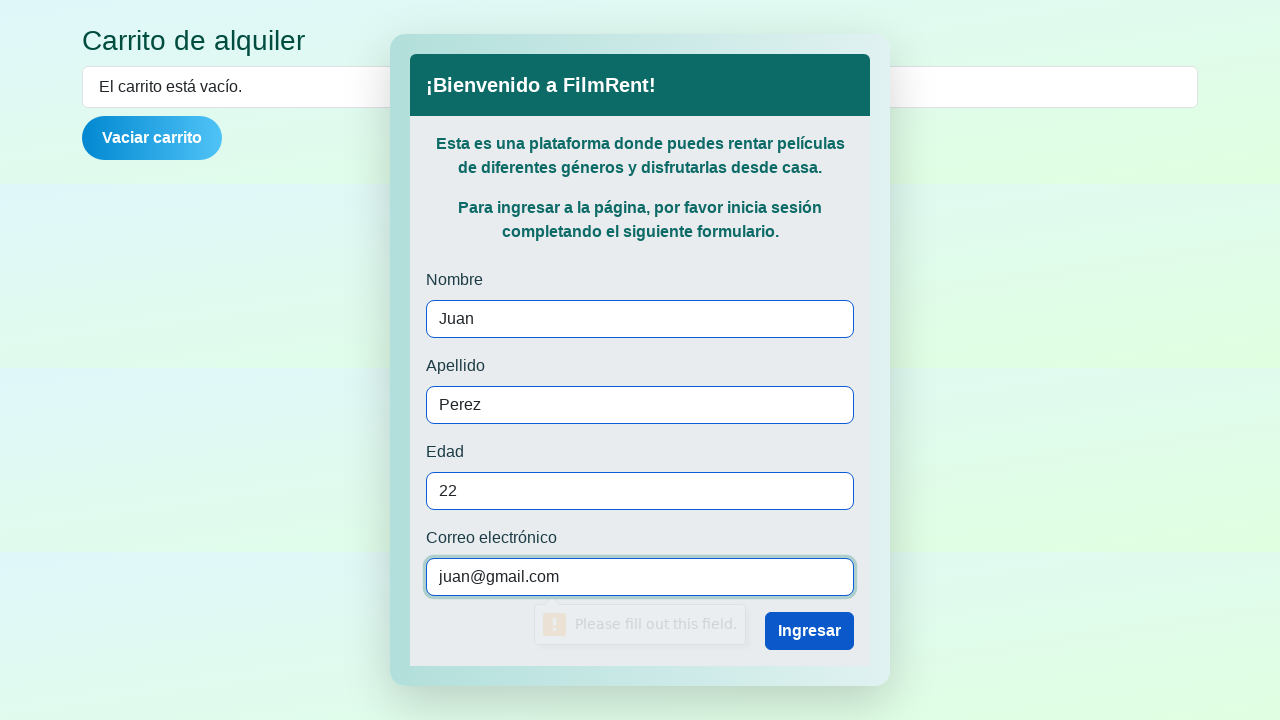

Clicked Ingresar button with all required fields filled at (810, 631) on xpath=//button[text()='Ingresar']
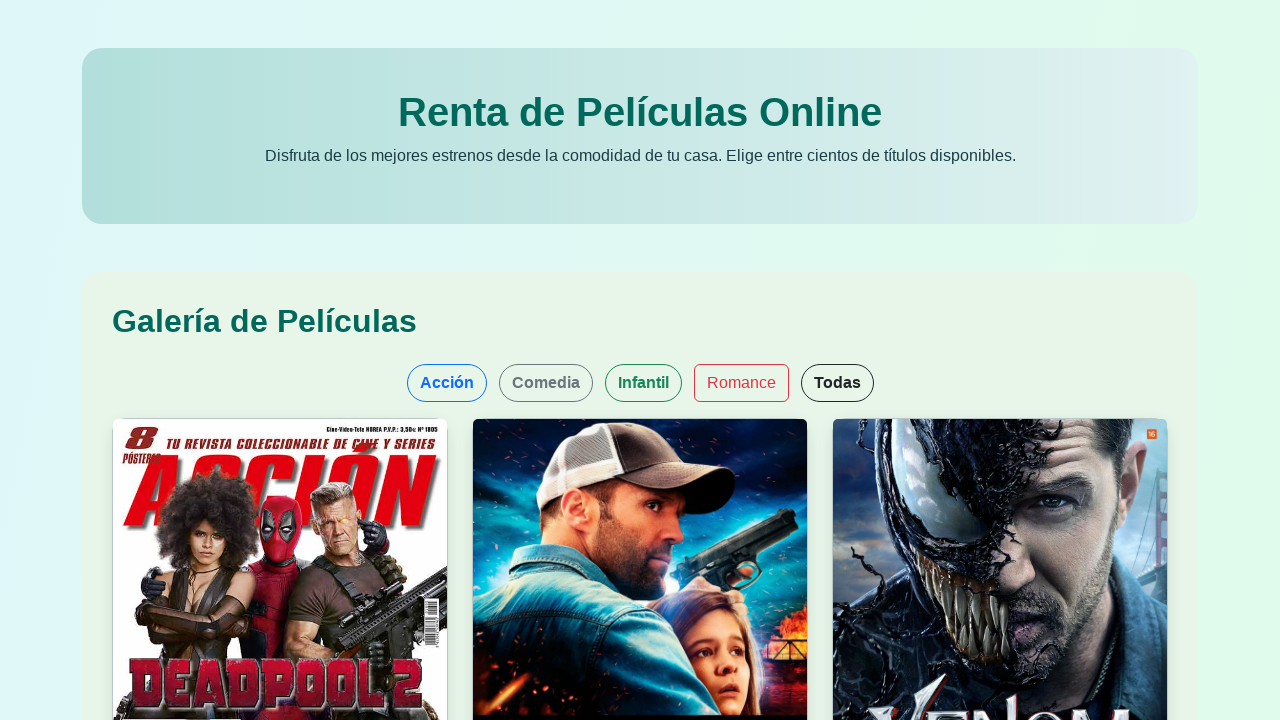

Waited for registration to complete and page to transition
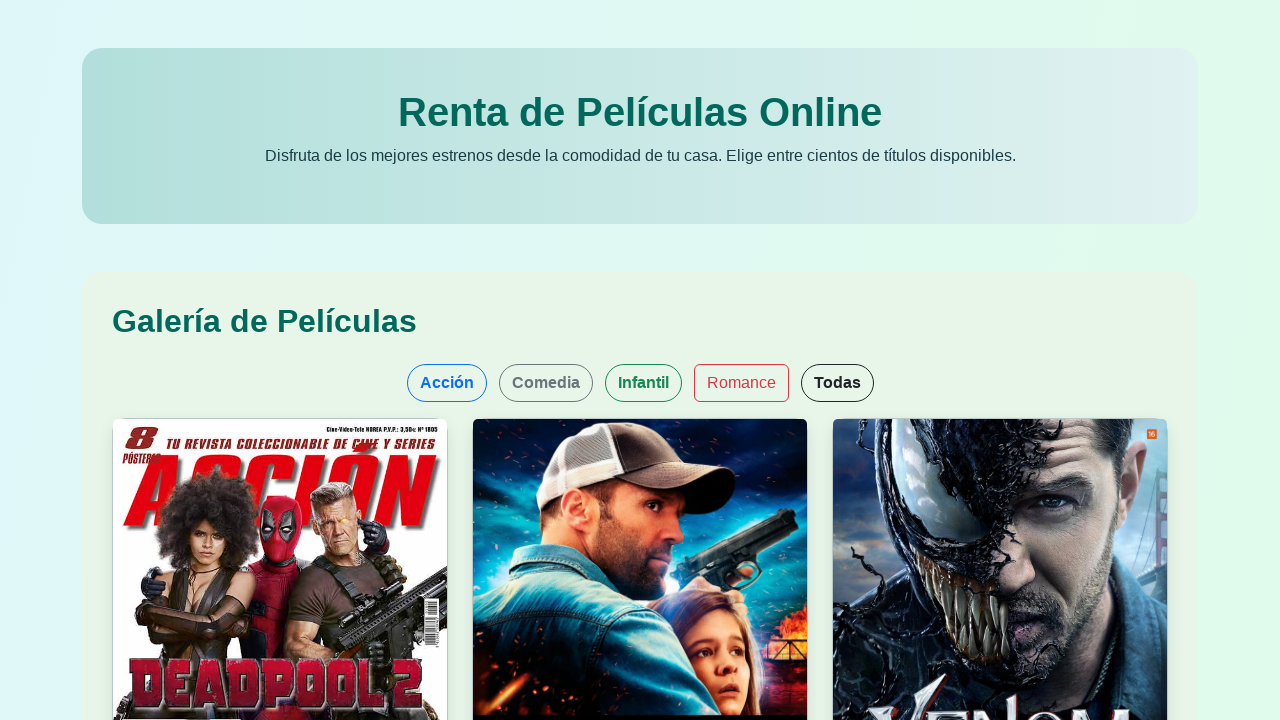

Clicked on Infantil category button at (643, 383) on #btn-infantil
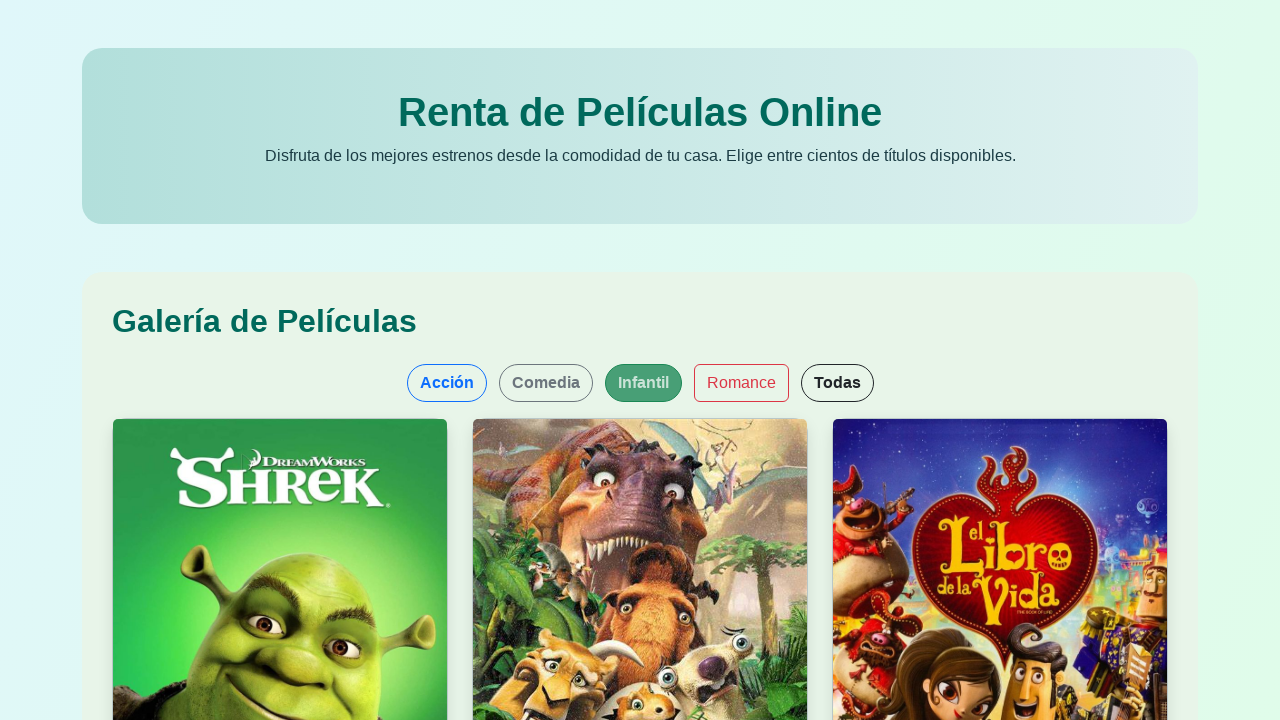

Scrolled down 700px to view infantil movies
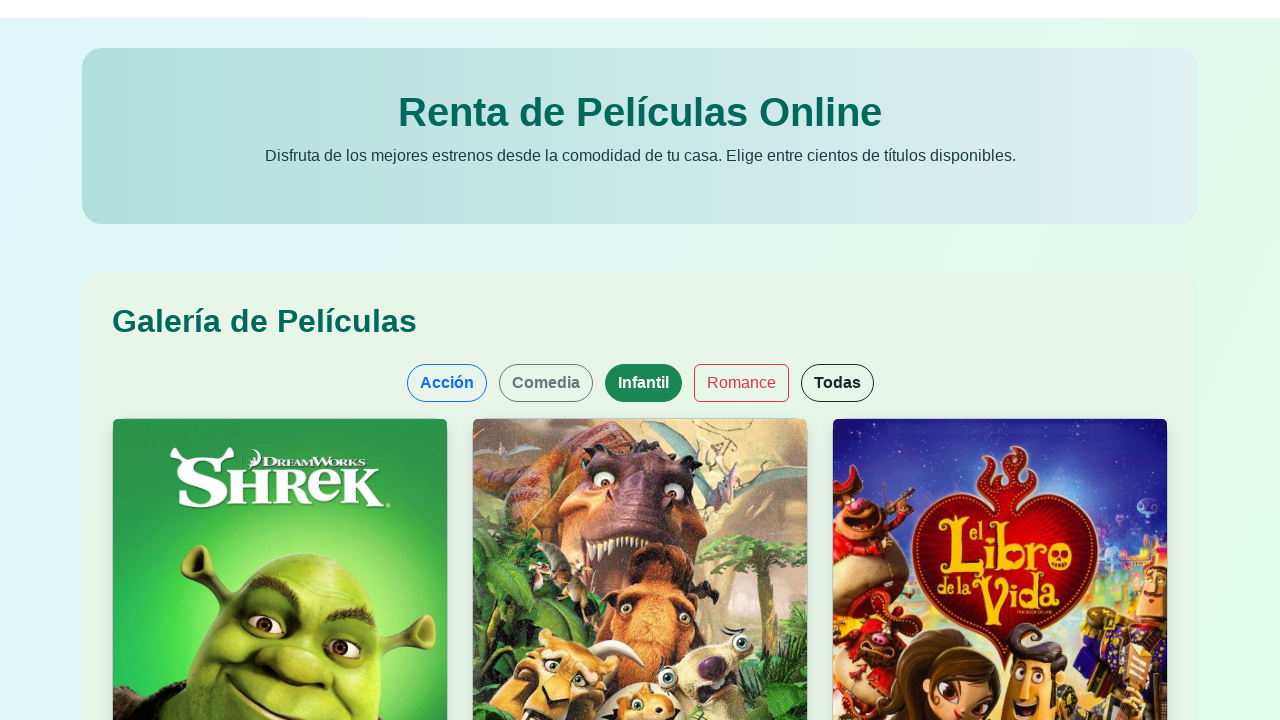

Added Shrek movie to cart at (215, 450) on xpath=//button[@class='btn btn-success add-to-cart-btn' and @data-title='shrek']
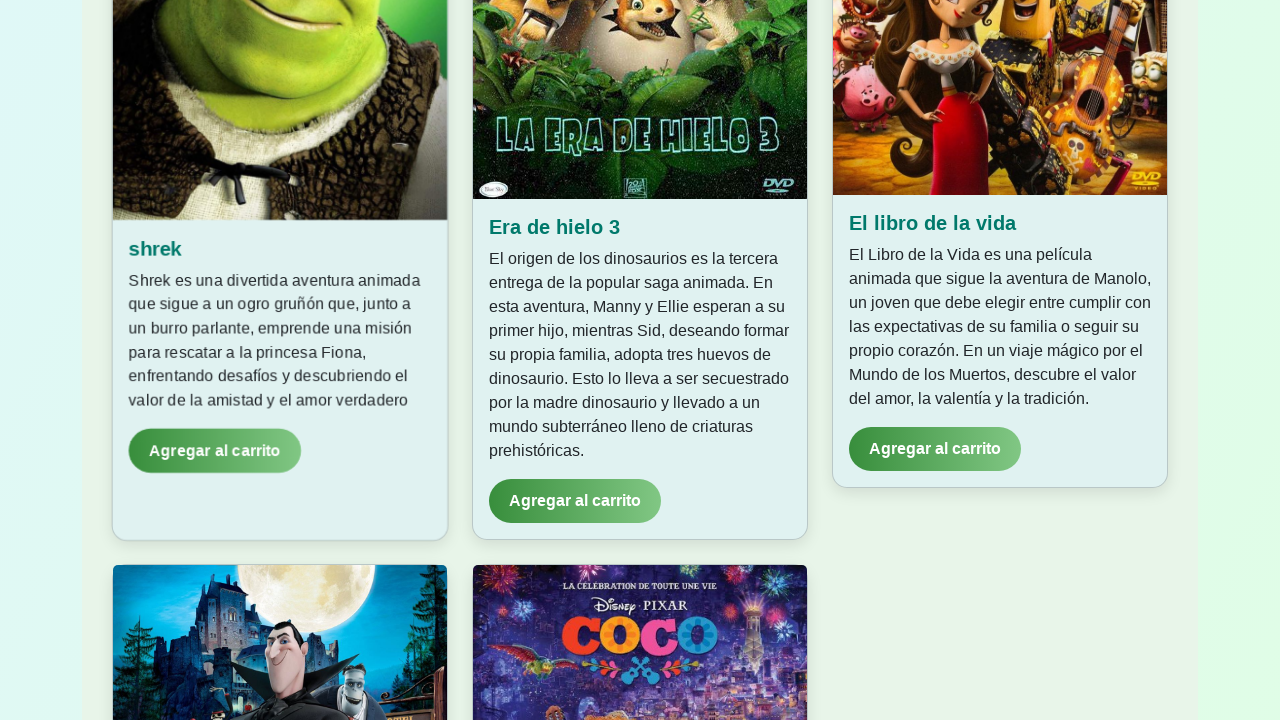

Waited for cart to update after adding Shrek
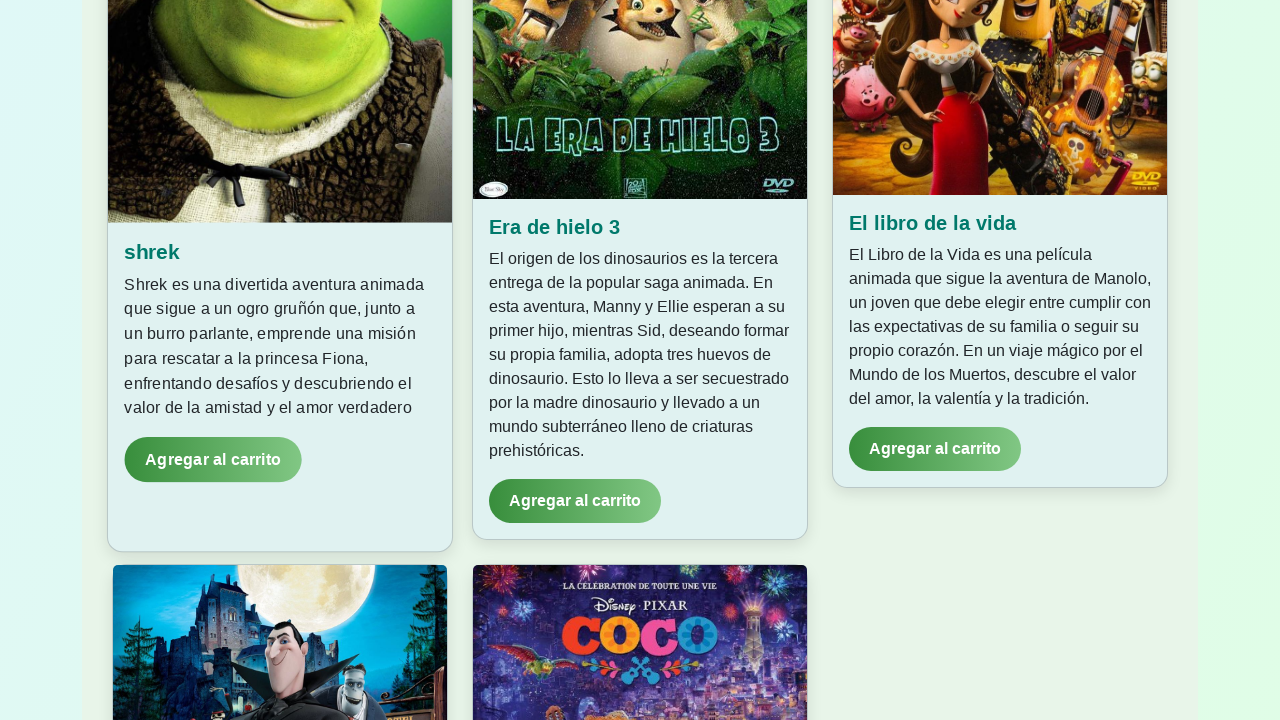

Attempted to add Shrek again to trigger duplicate alert at (213, 460) on xpath=//button[@class='btn btn-success add-to-cart-btn' and @data-title='shrek']
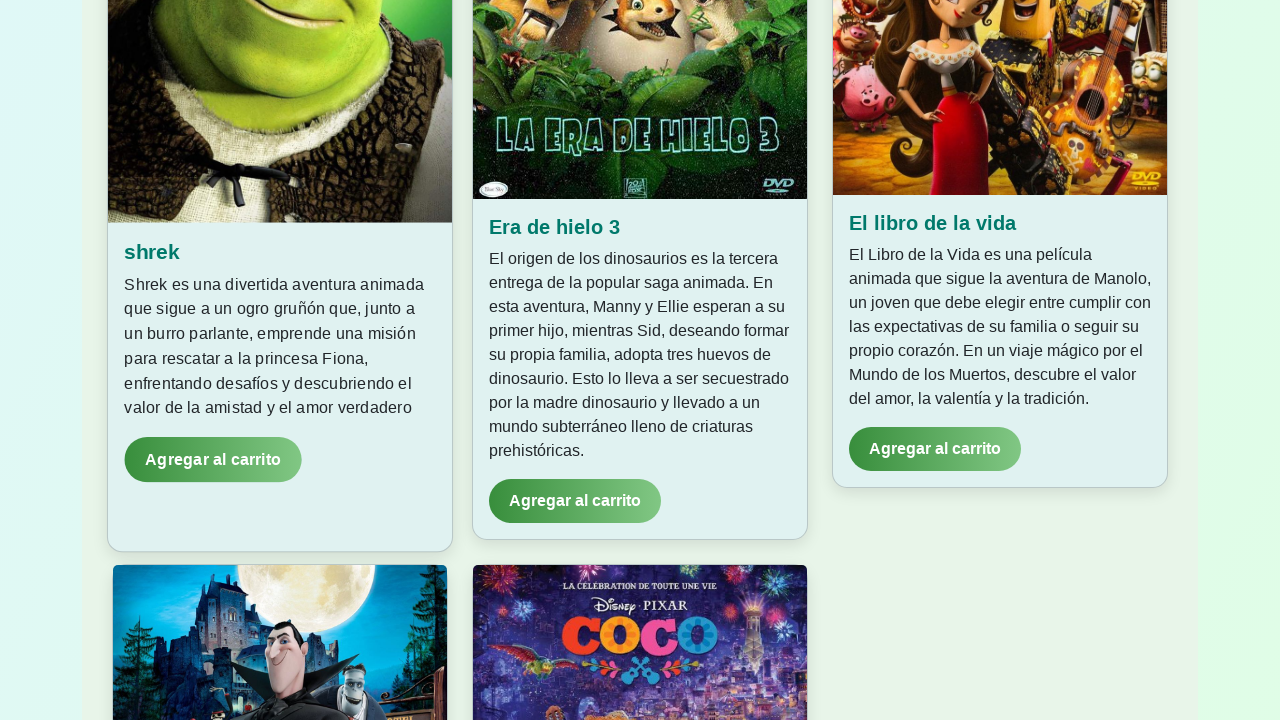

Waited for alert dialog to appear
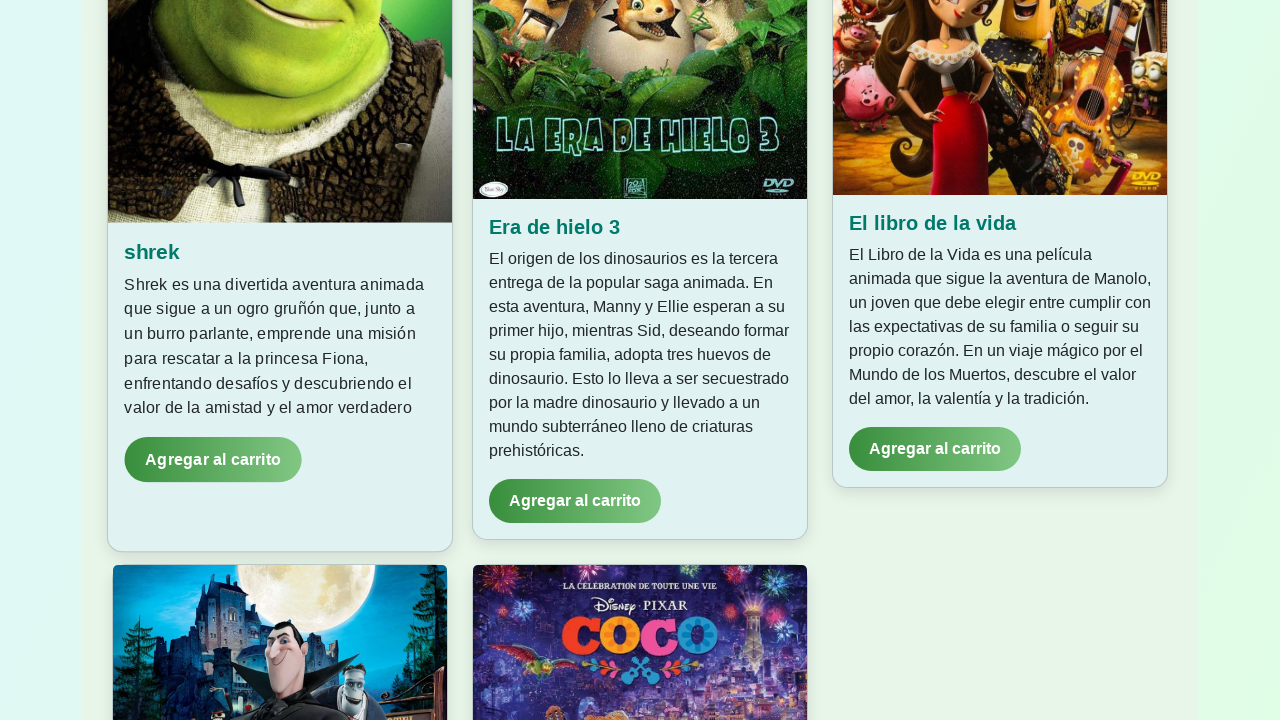

Set up dialog handler to accept duplicate item alert
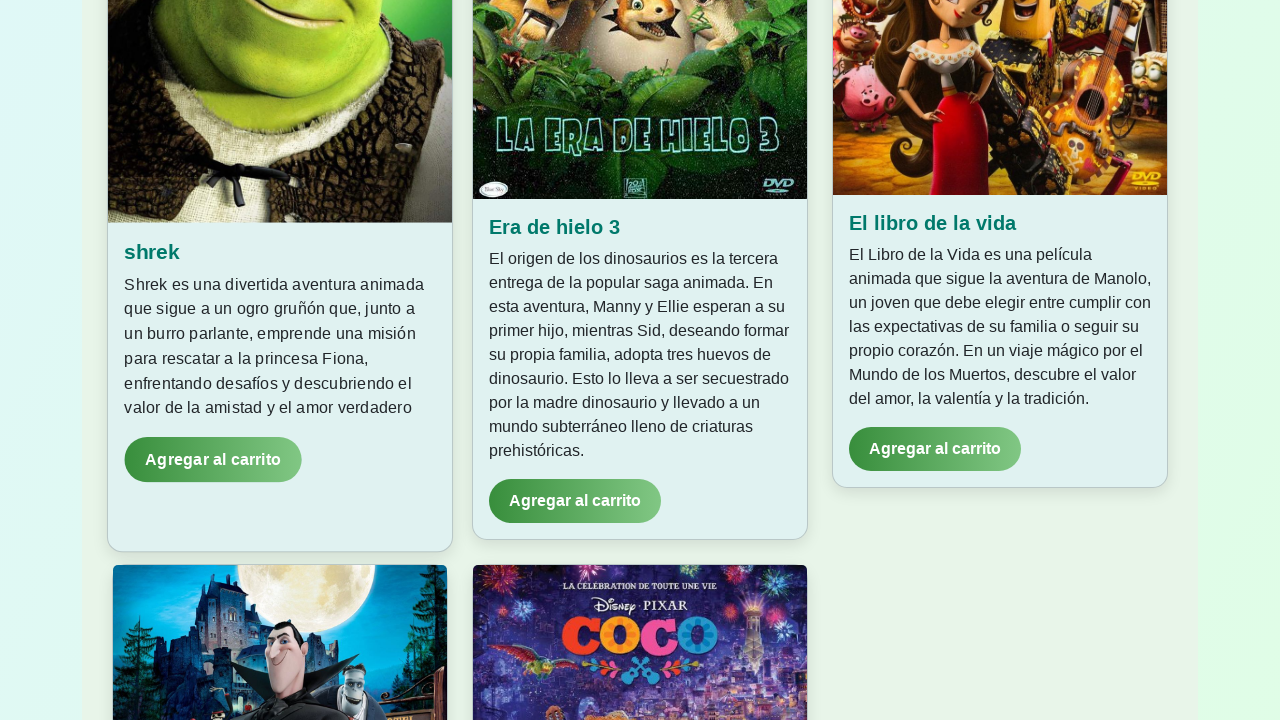

Scrolled to cart area at position 2400
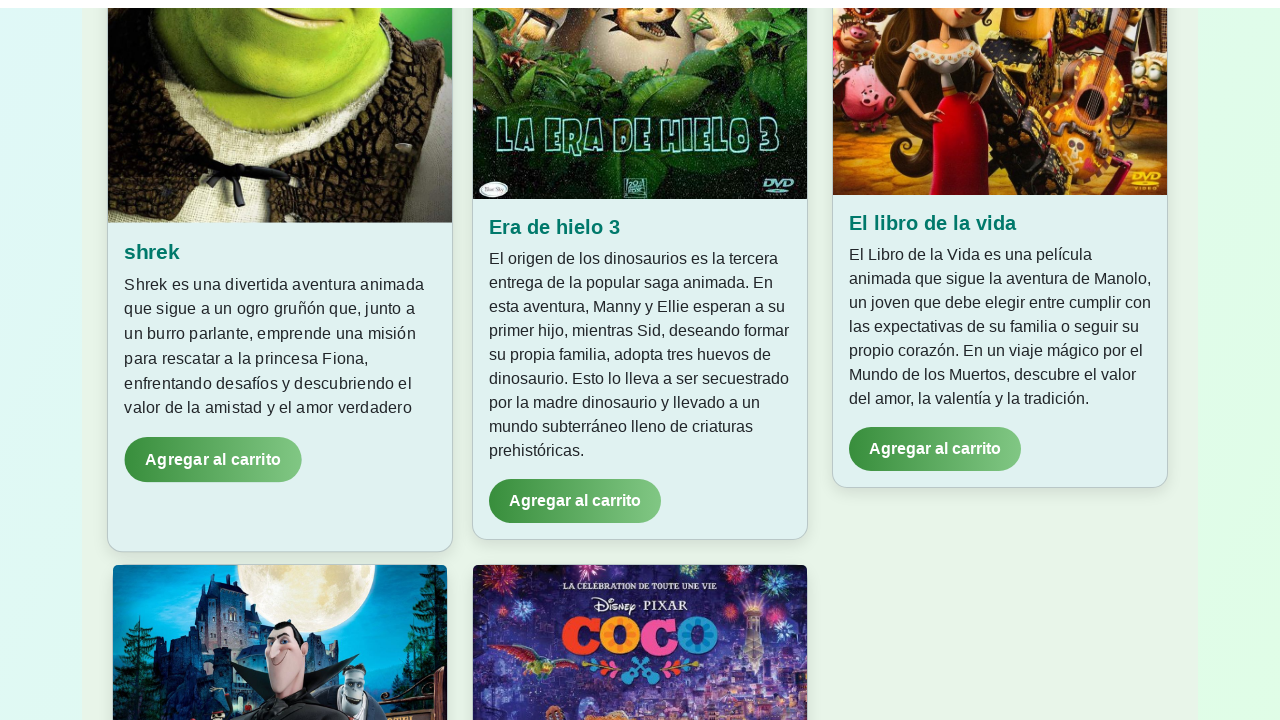

Waited for cart area to fully load
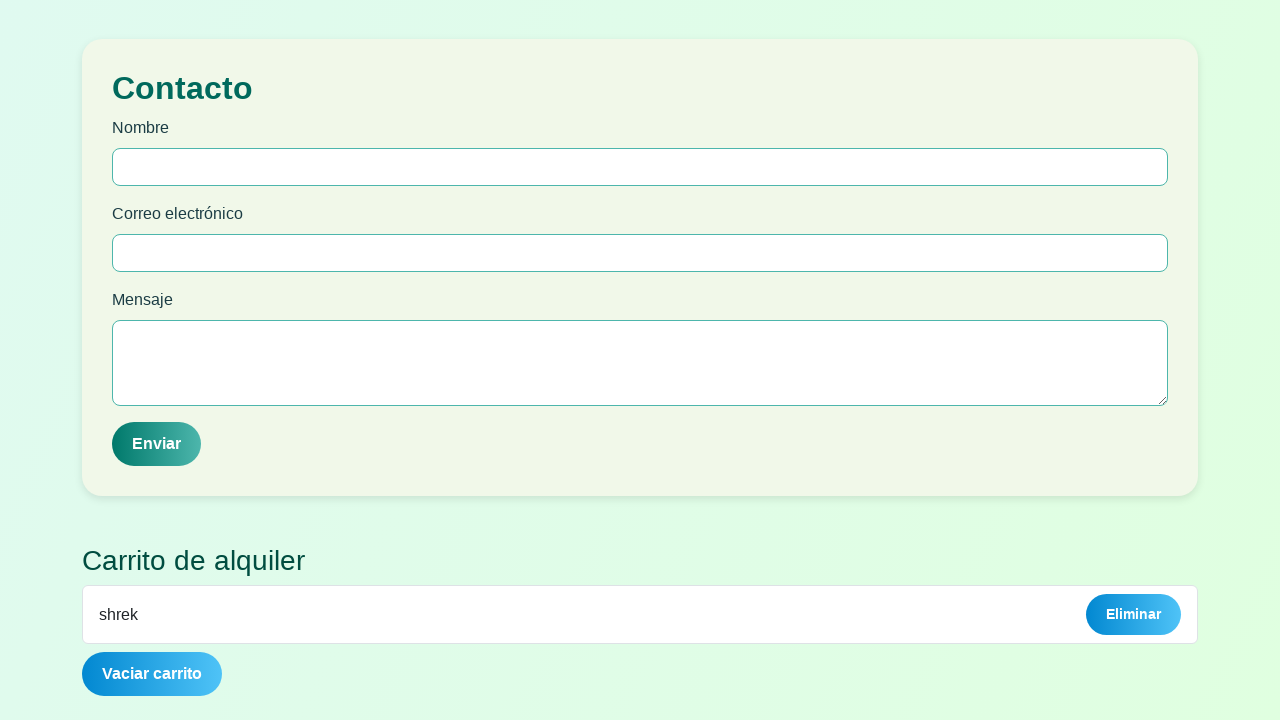

Scrolled back to top of page
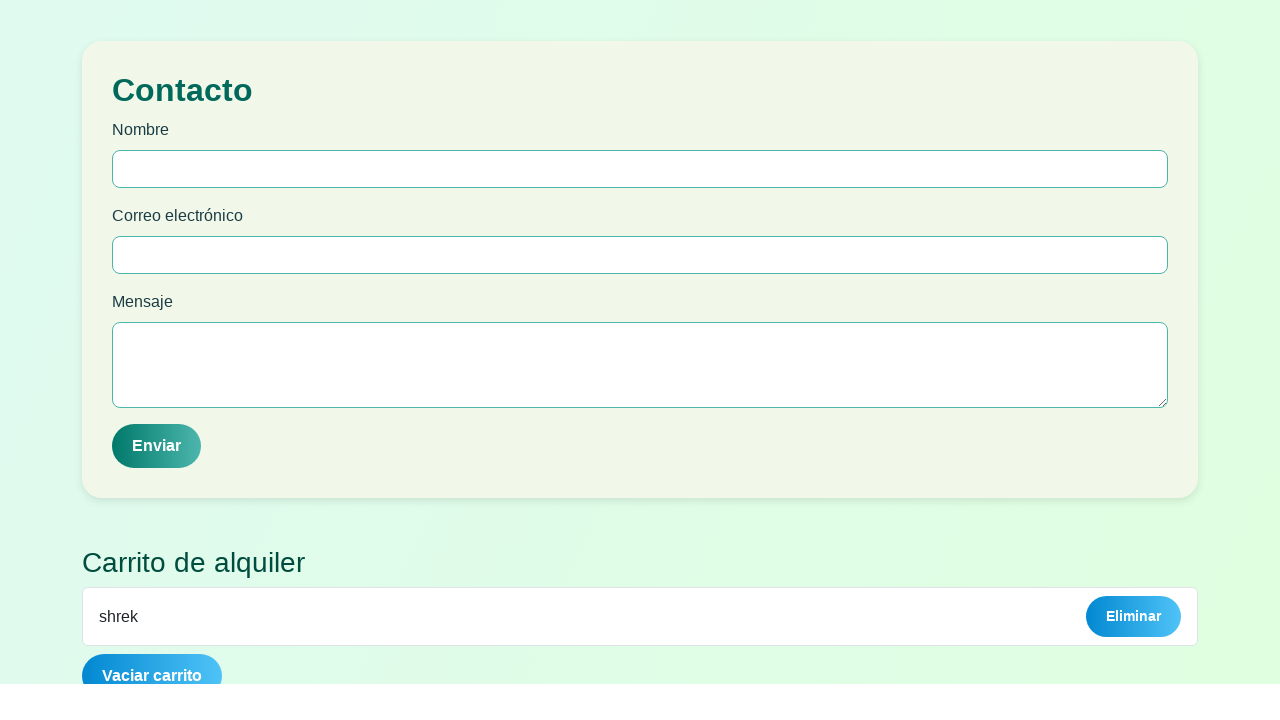

Waited for Comedia button to be visible
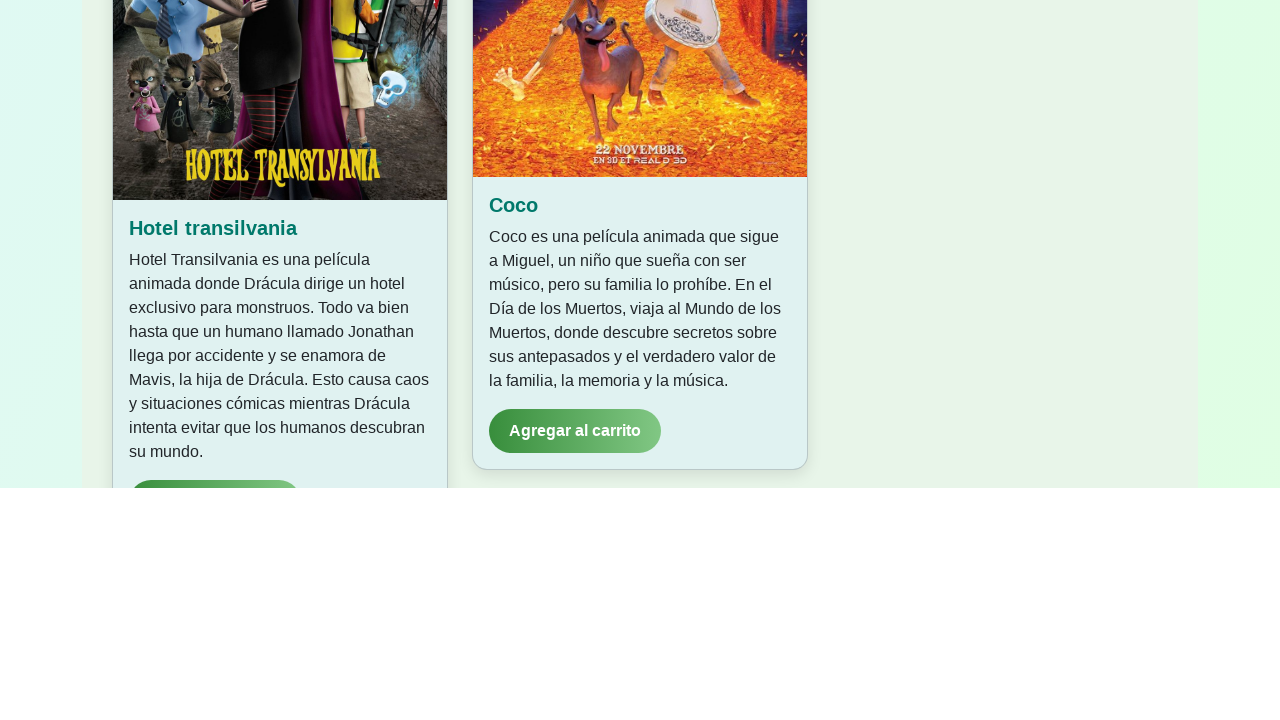

Clicked on Comedia category button at (546, 383) on #btn-comedia
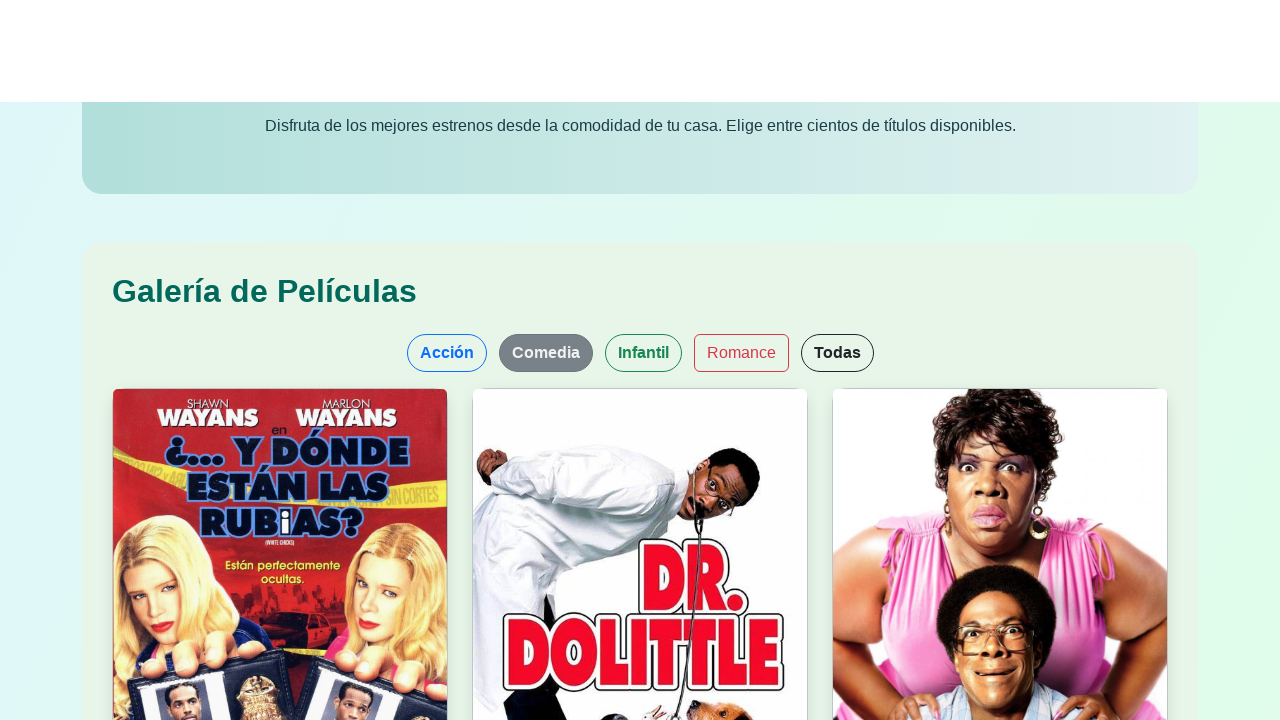

Scrolled down 700px to view comedy movies
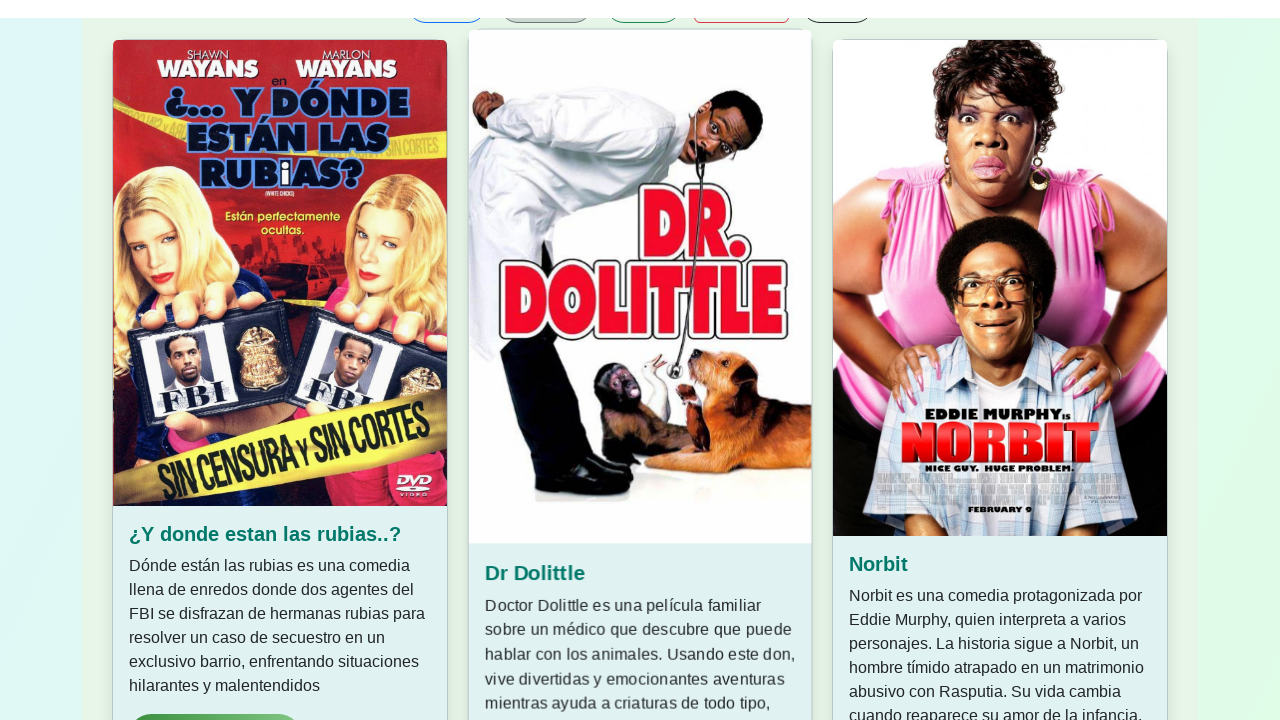

Added Dr Dolittle movie to cart at (573, 485) on xpath=//button[@class='btn btn-success add-to-cart-btn' and @data-title='Dr Doli
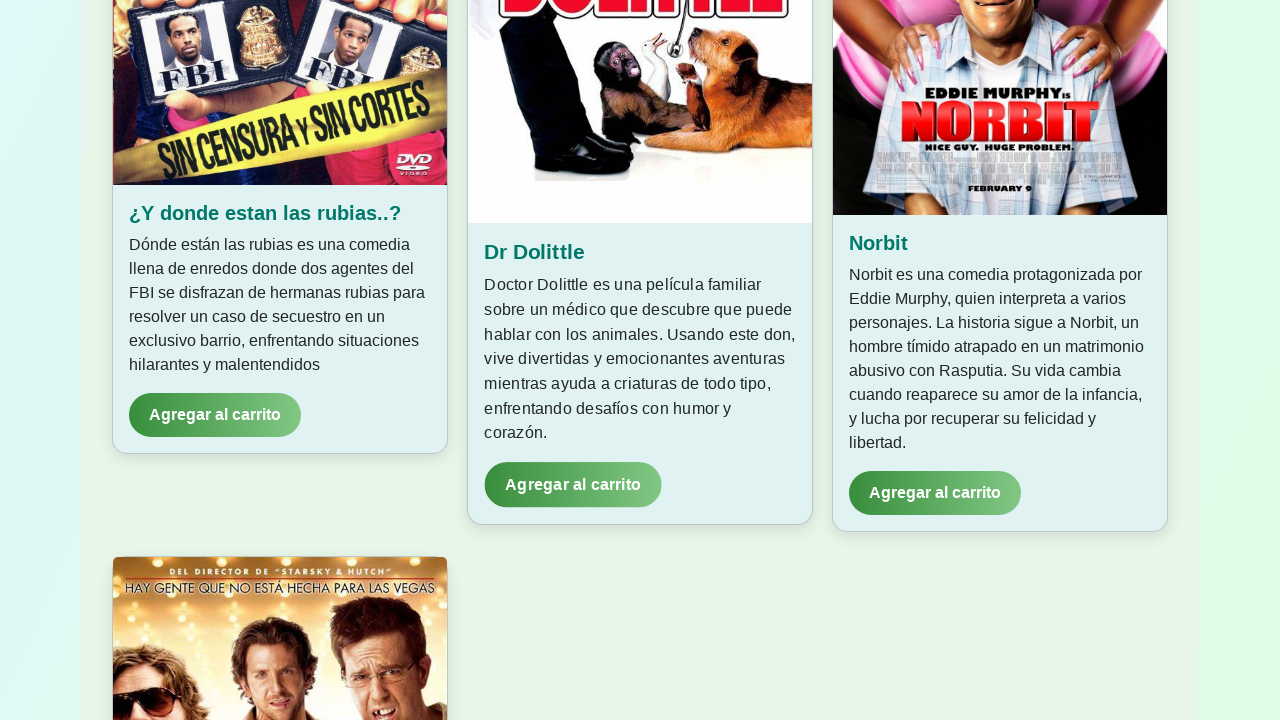

Scrolled to cart area at position 2400
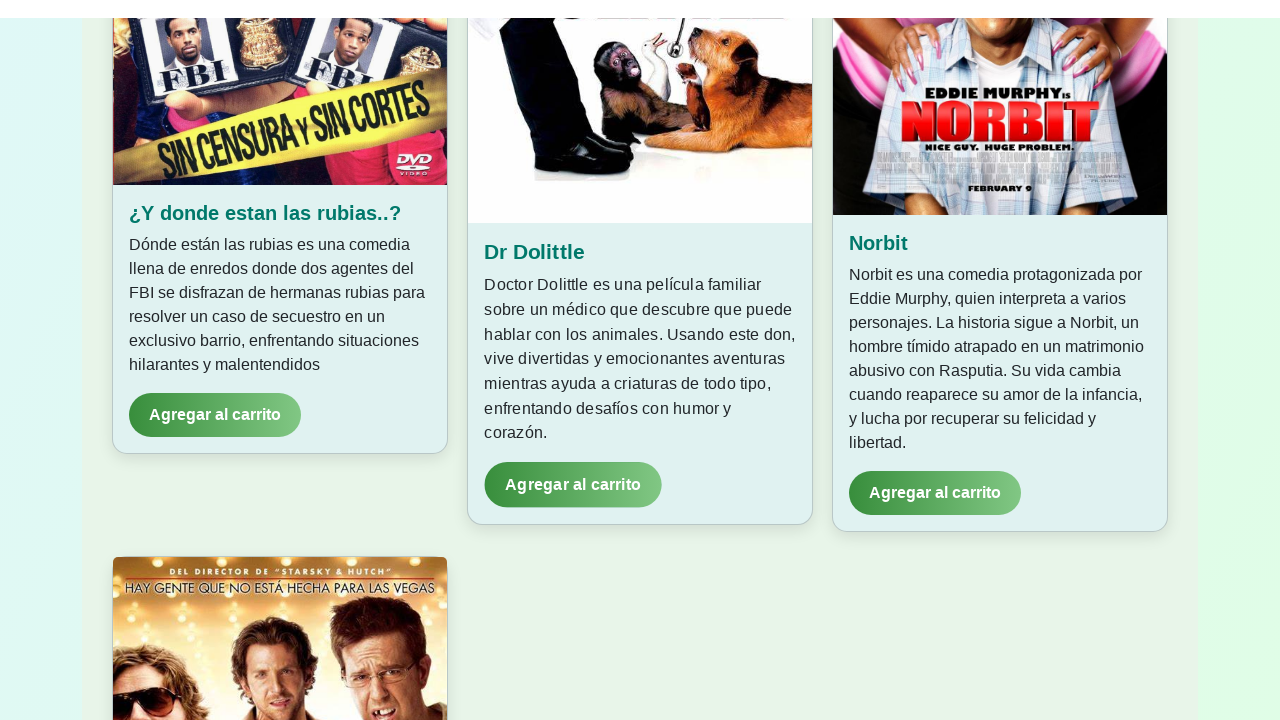

Waited for cart area to fully load
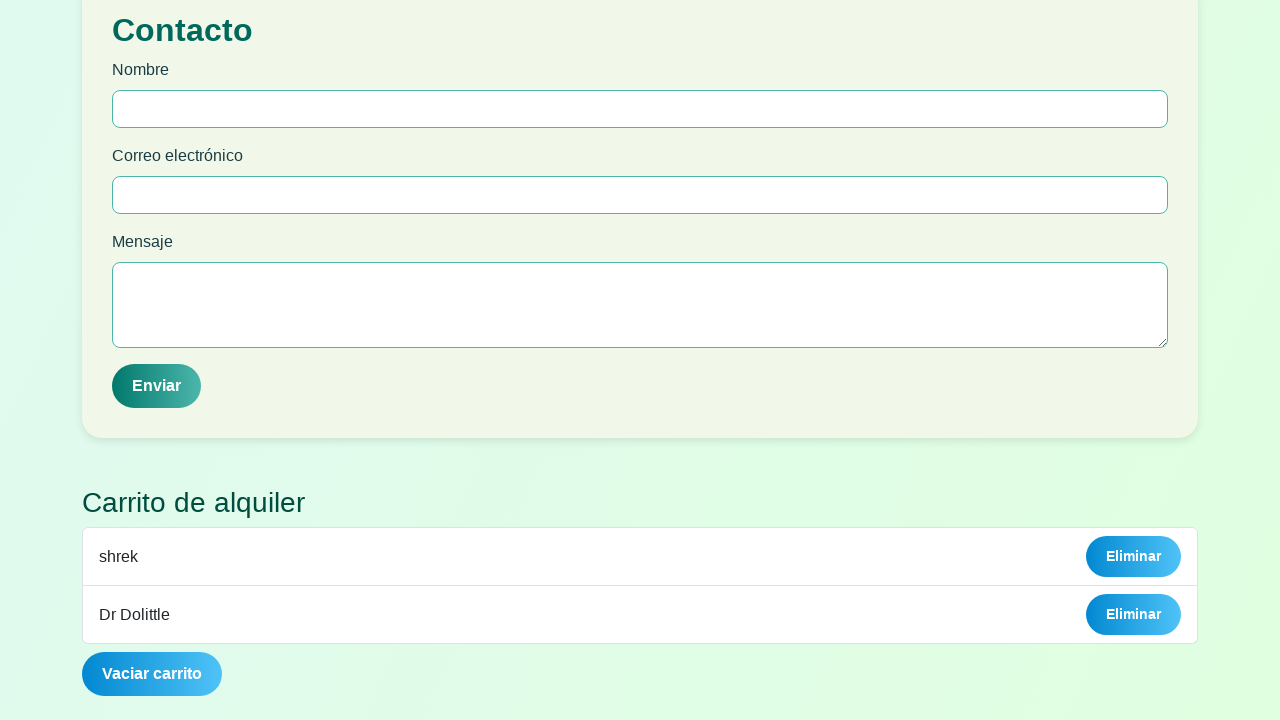

Waited for Clear Cart button to be visible
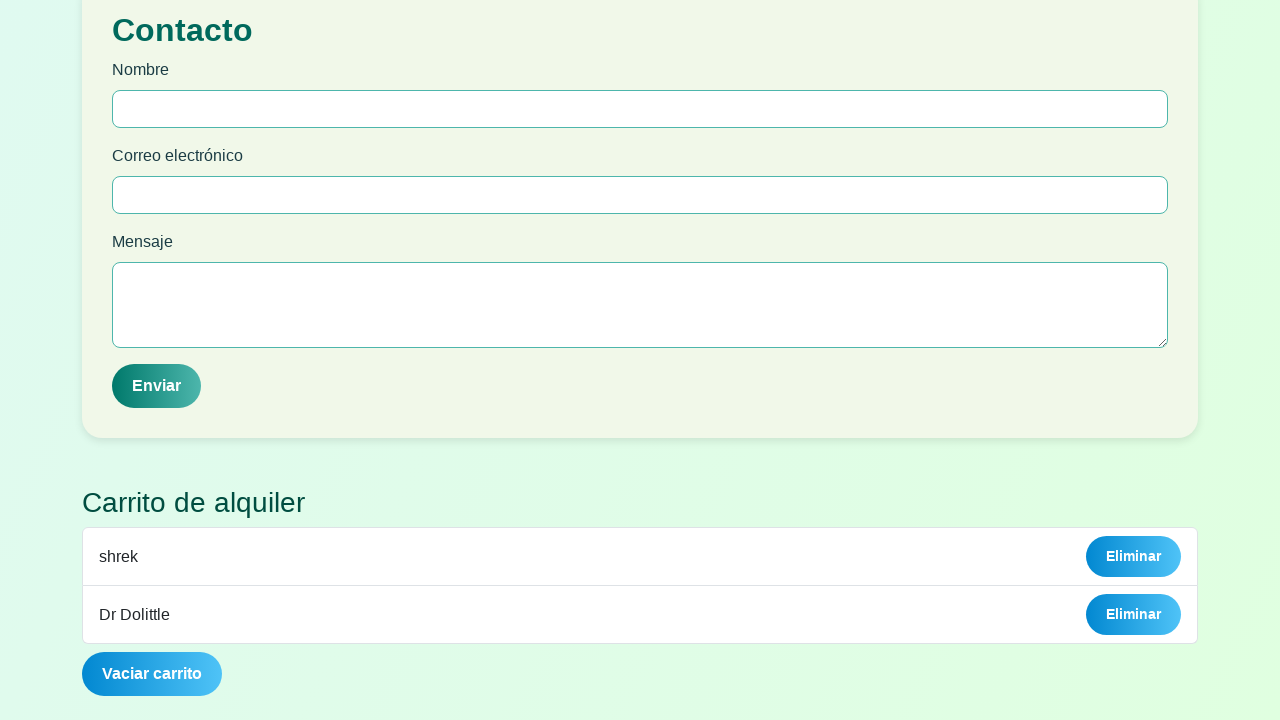

Clicked Clear Cart button to empty all items from cart at (152, 674) on #clearCartBtn
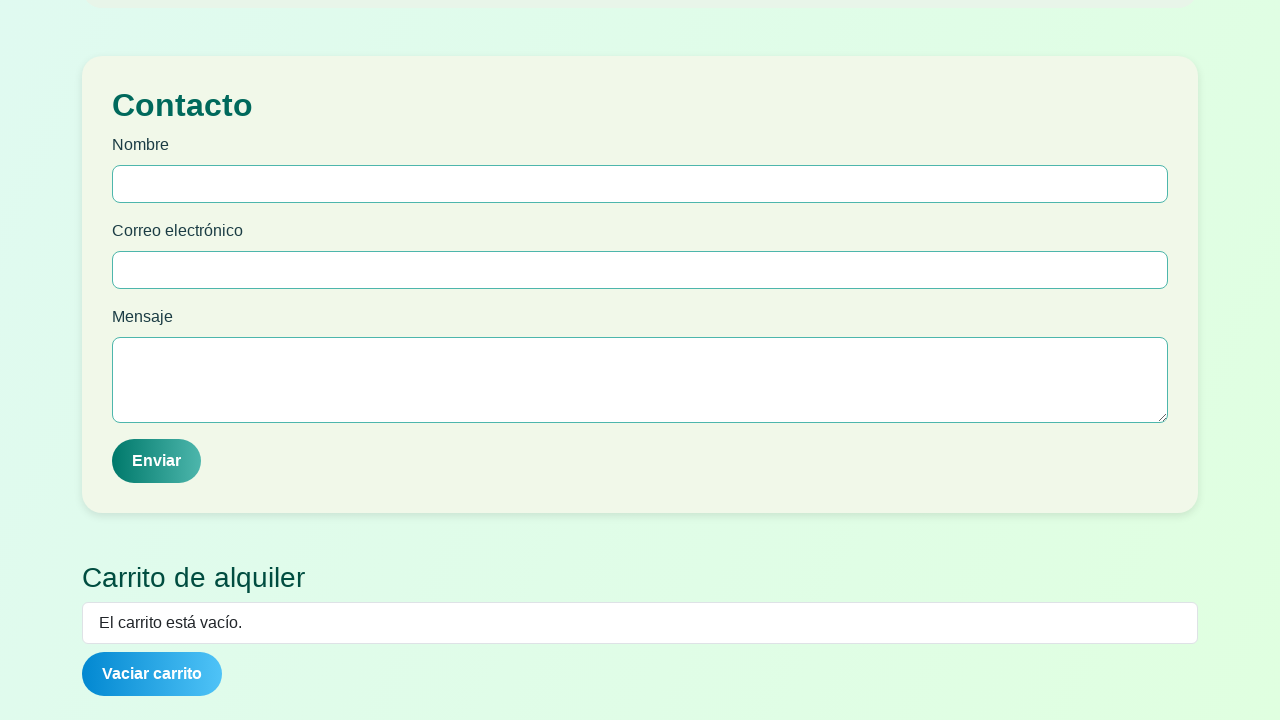

Scrolled to contact form area at position 1900
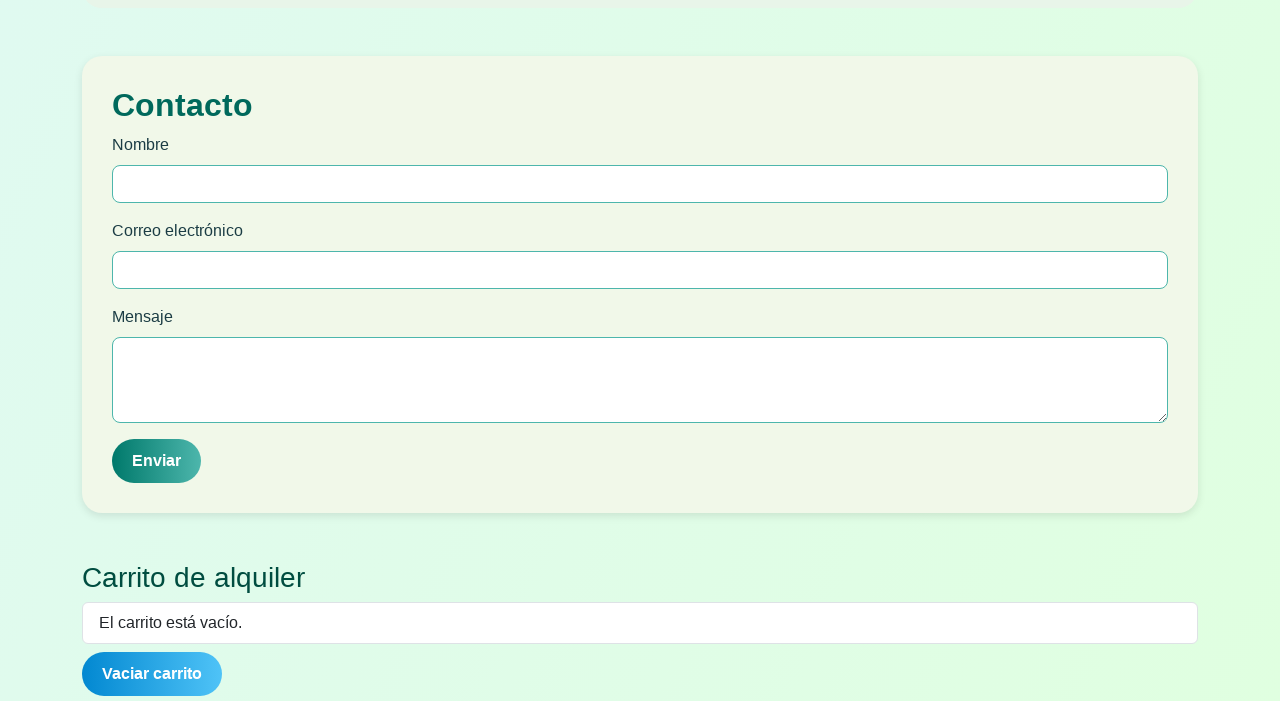

Filled contact form email field with 'juan@gmail.com' on #emailContacto
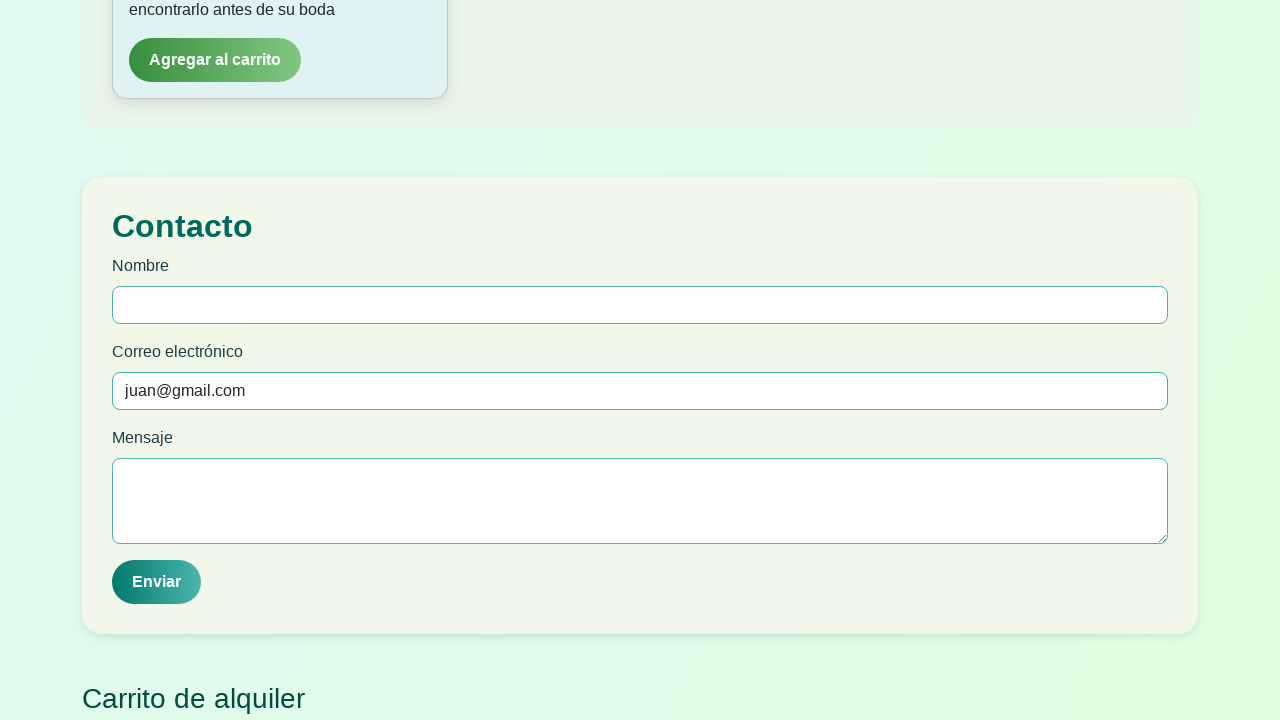

Filled contact form message field with 'Muy interesante la pagina.' on #mensajeContacto
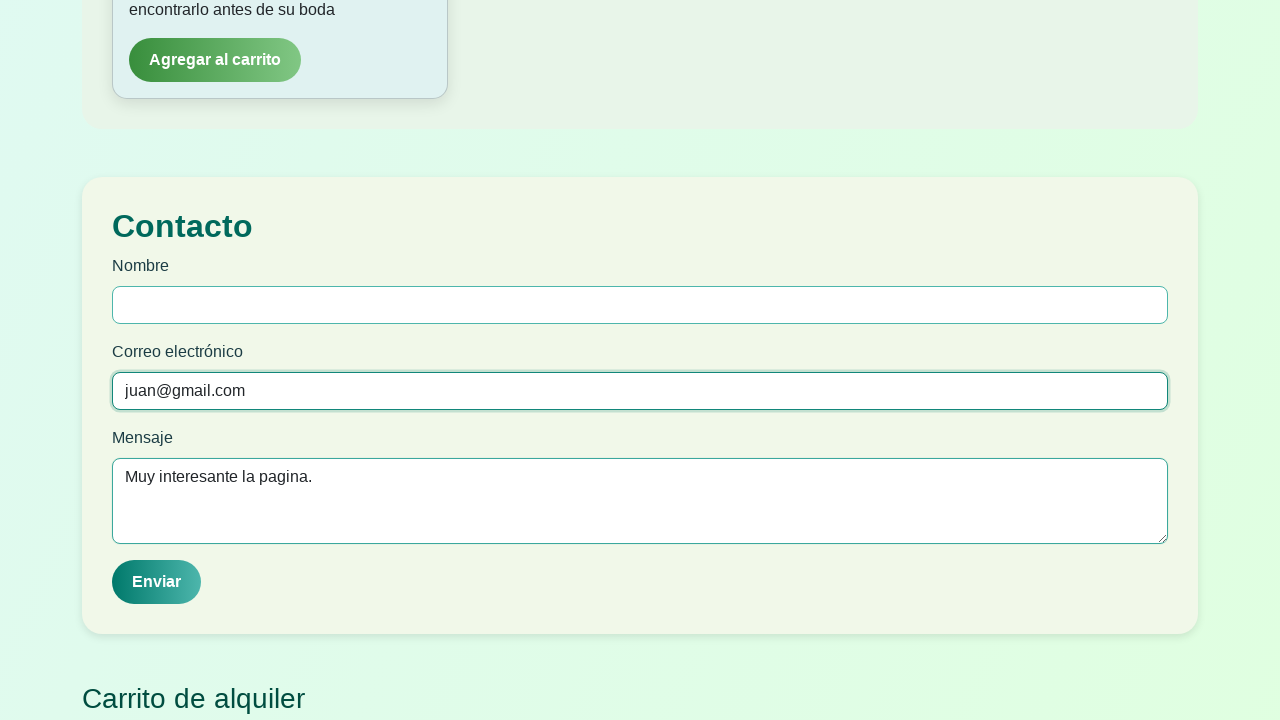

Clicked submit button without name field to test validation at (156, 582) on button.btn.btn-primary[type="submit"]
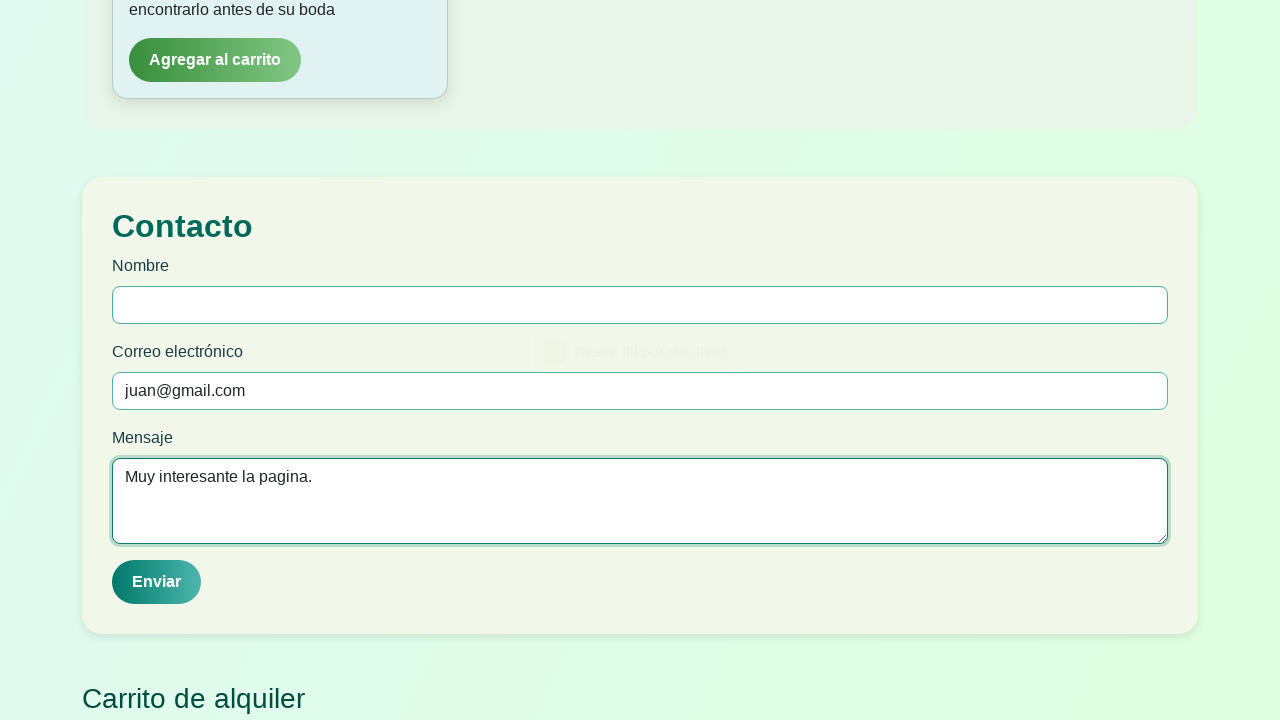

Waited for validation message
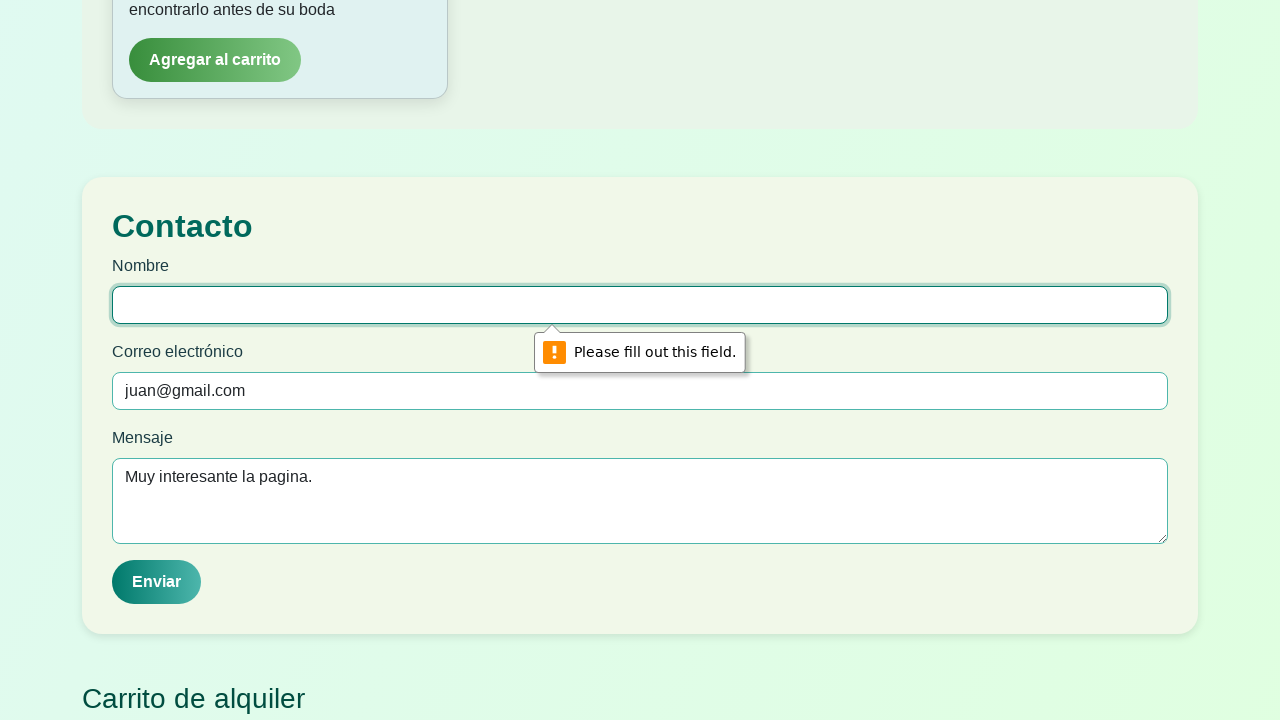

Filled contact form name field with 'Juan Perez' on #nombreContacto
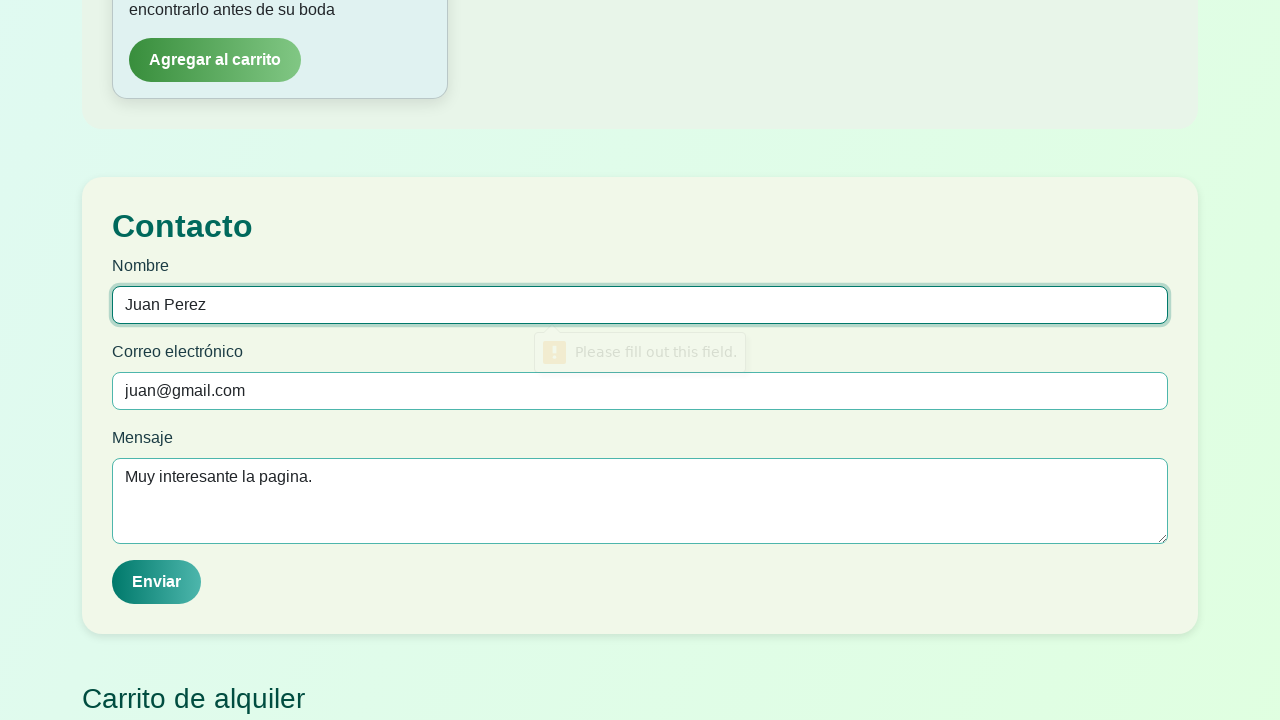

Clicked submit button with all required contact form fields filled at (156, 582) on button.btn.btn-primary[type="submit"]
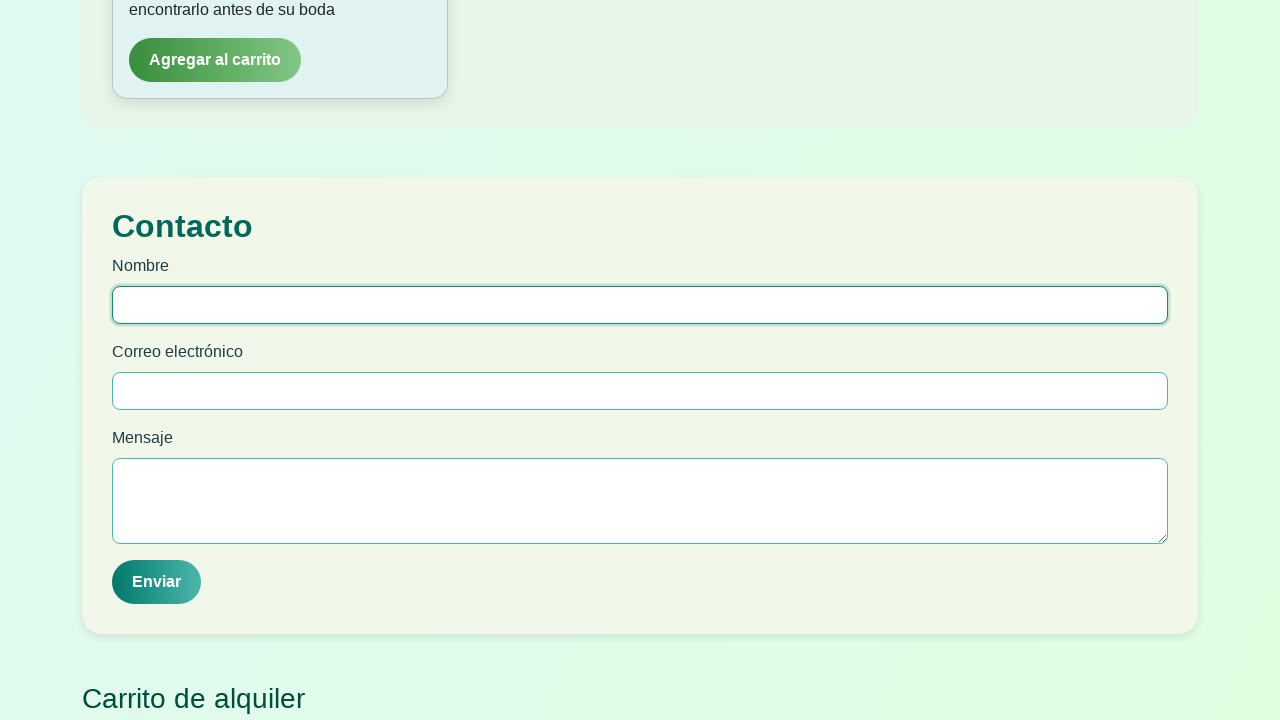

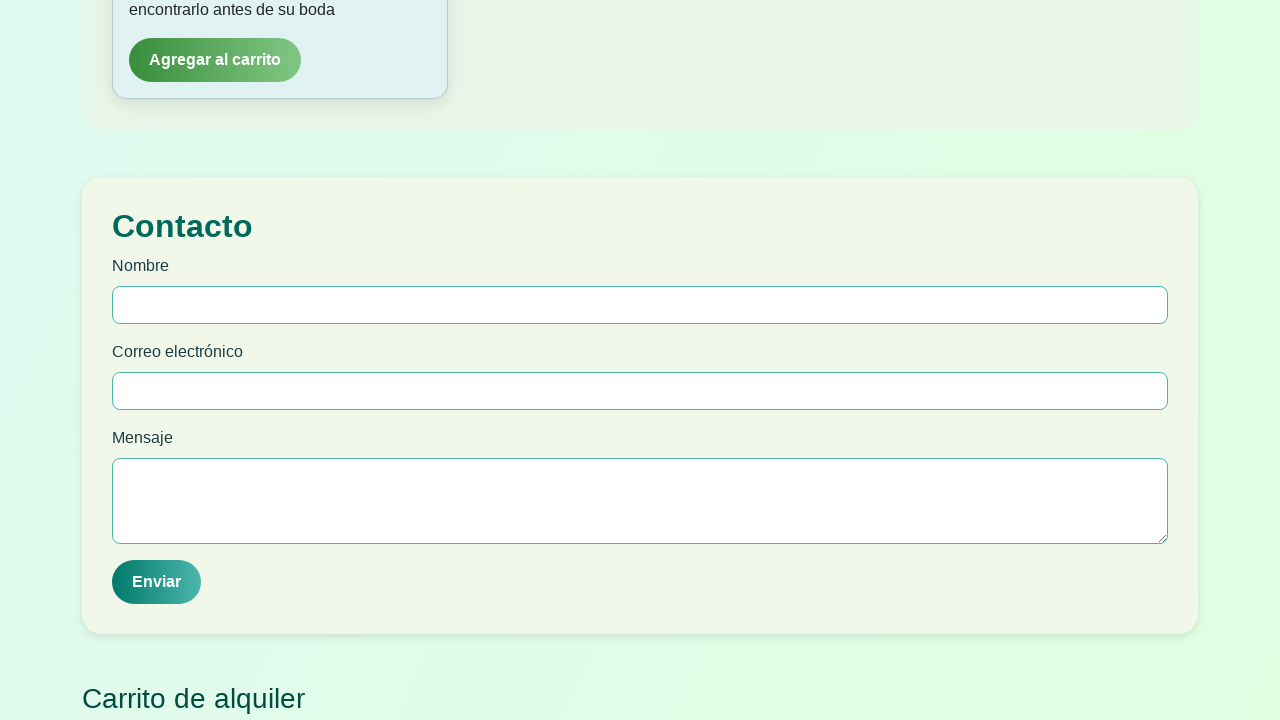